Tests navigation flow by going to "Our Story" then back to "Products" and verifying the products page content

Starting URL: https://ilarionhalushka.github.io/jekyll-ecommerce-demo/

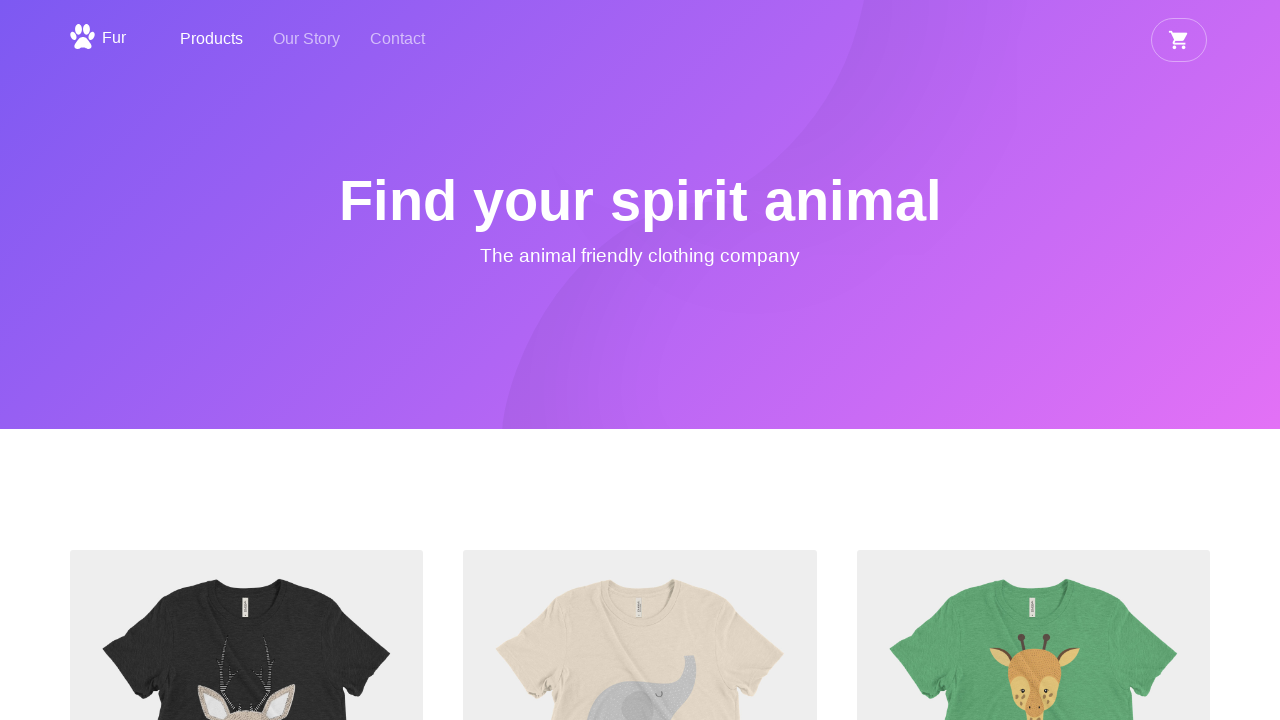

Clicked on 'Our Story' navigation link at (306, 40) on text=Our Story
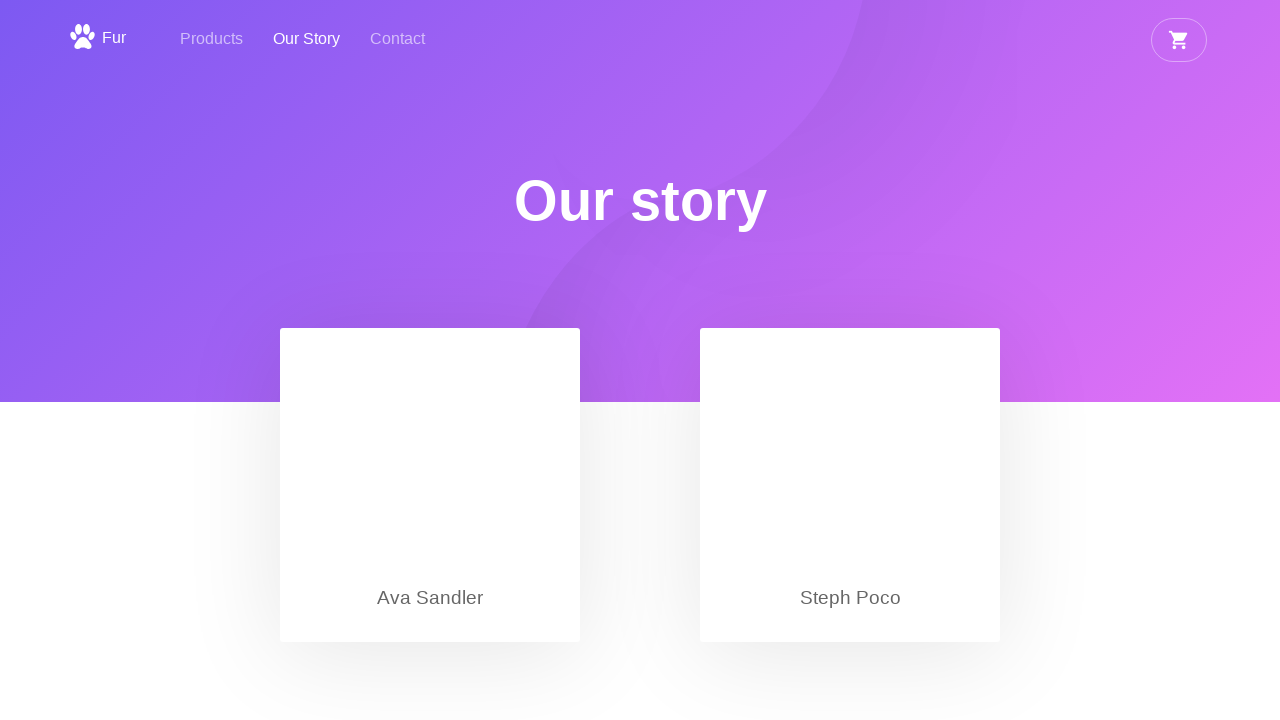

Waited for 'Our Story' page to load completely
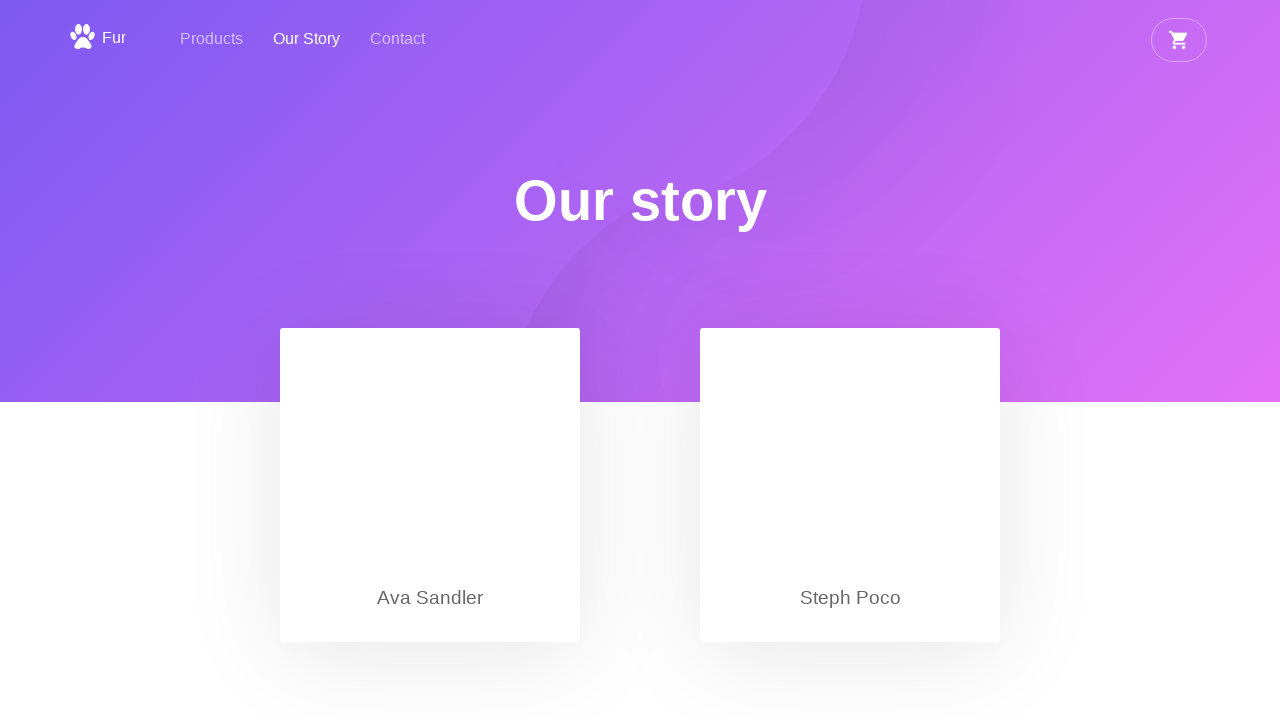

Clicked on 'Products' navigation link at (212, 40) on text=Products
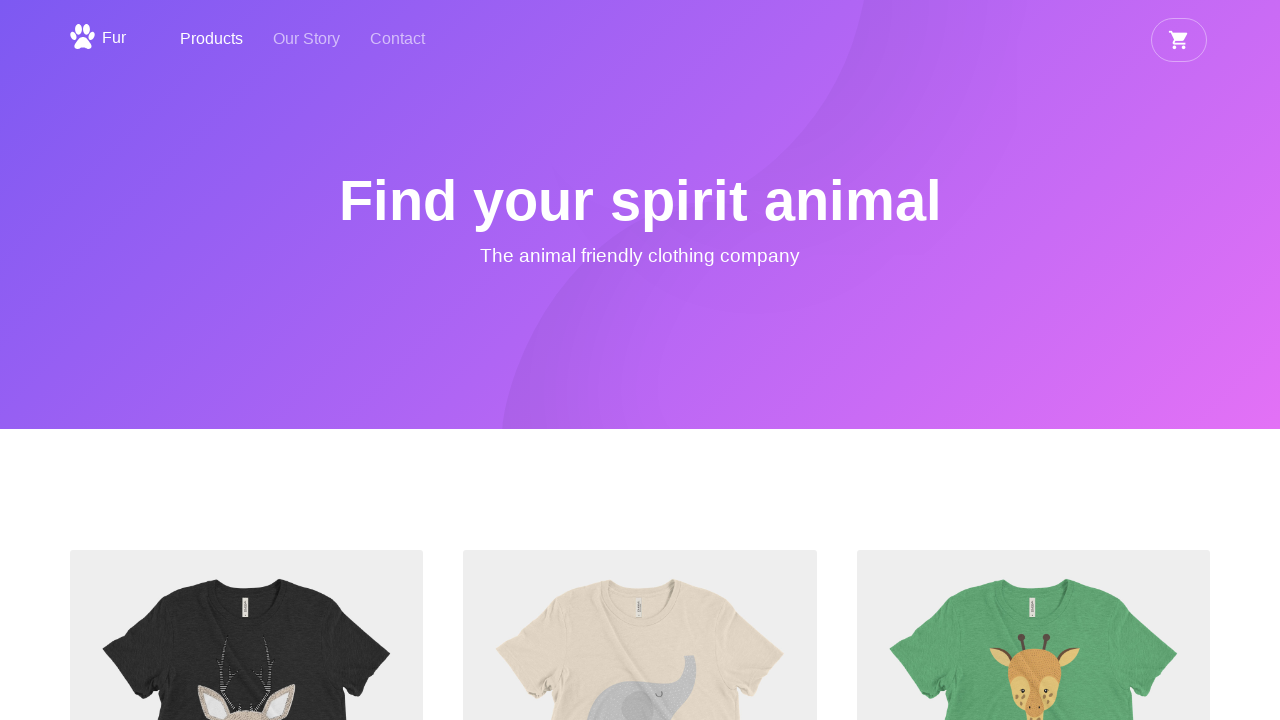

Verified 'Find your spirit animal' heading is visible on products page
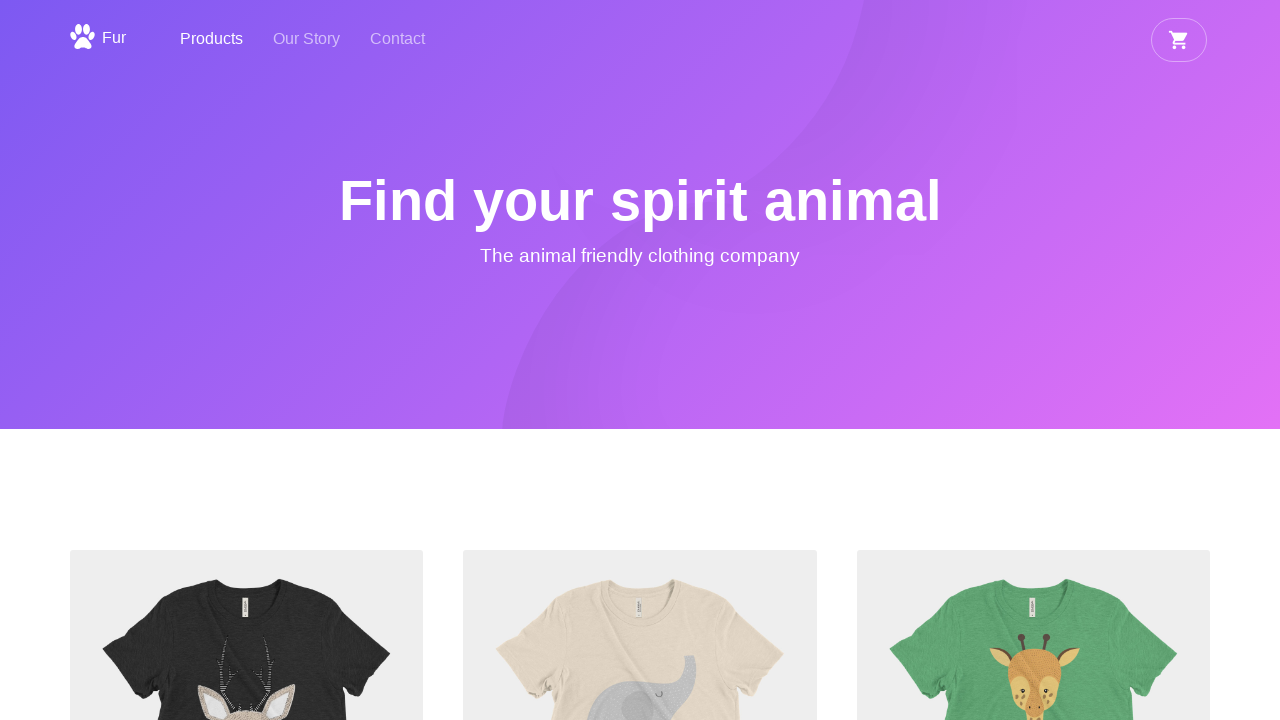

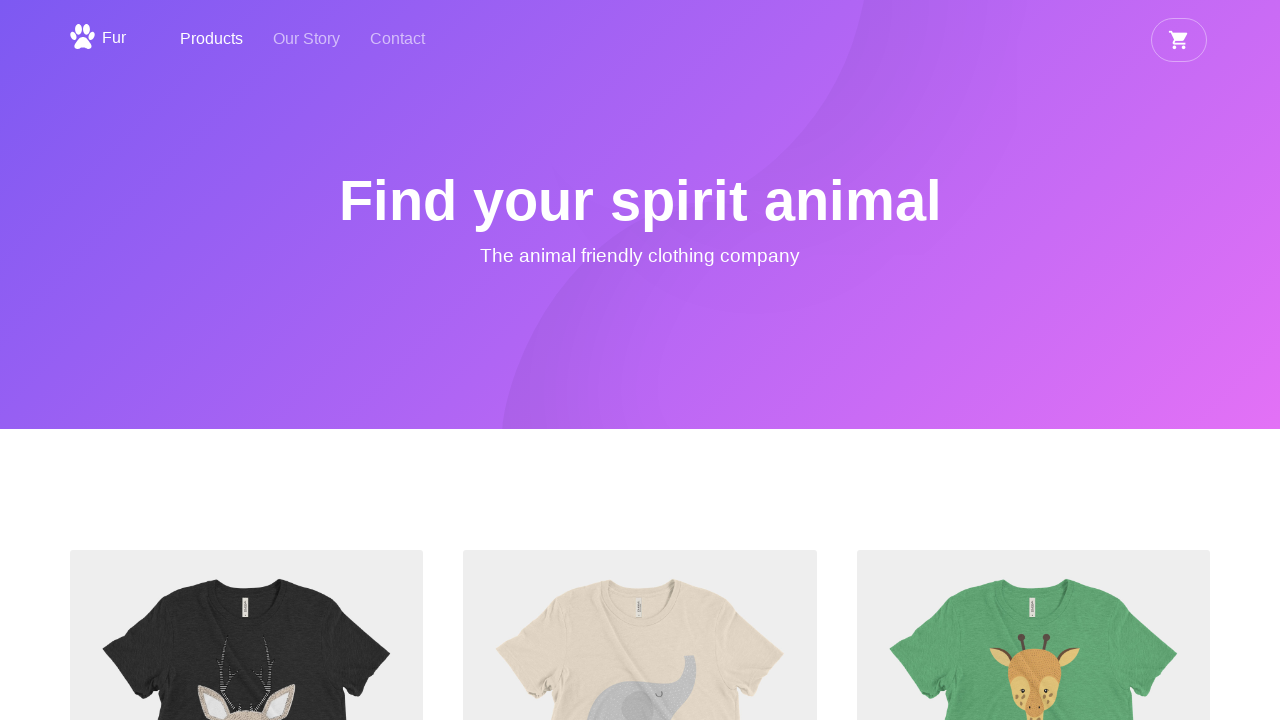